Searches for a book and verifies the search results heading is displayed

Starting URL: https://www.follasnovas.com/es/

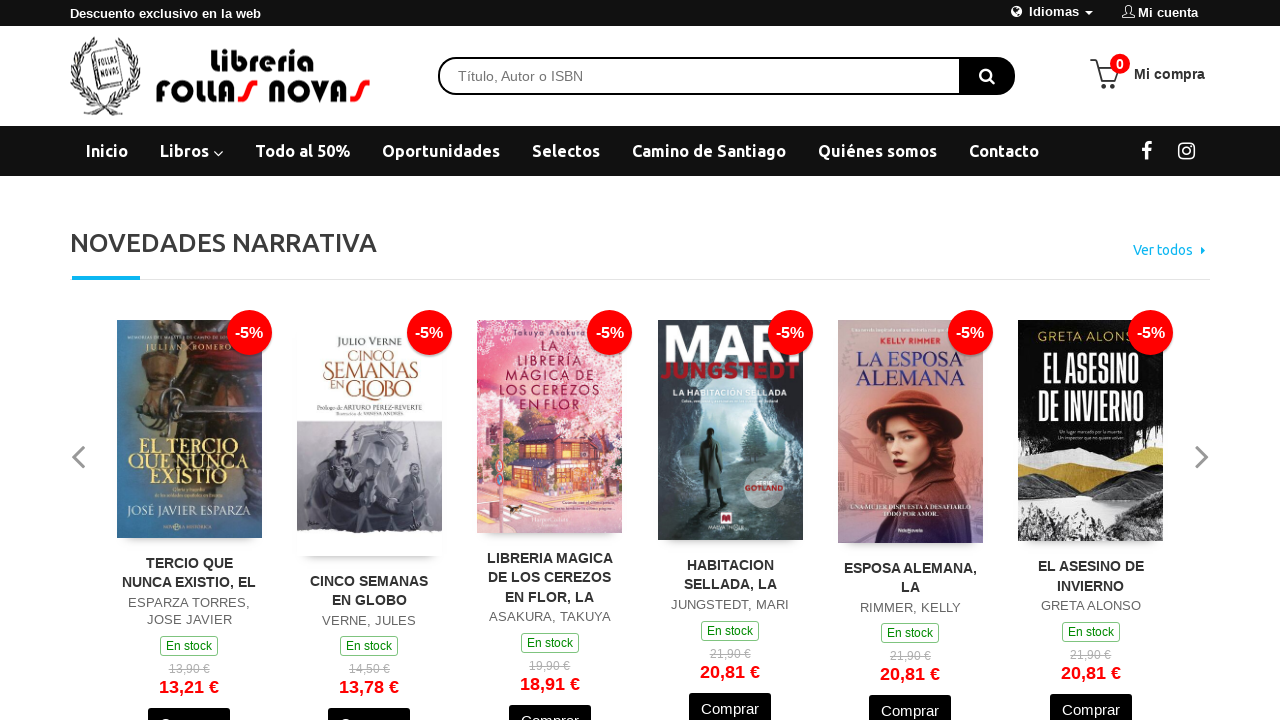

Filled autocomplete search field with 'La isla de las tormentas' on #autocompleta
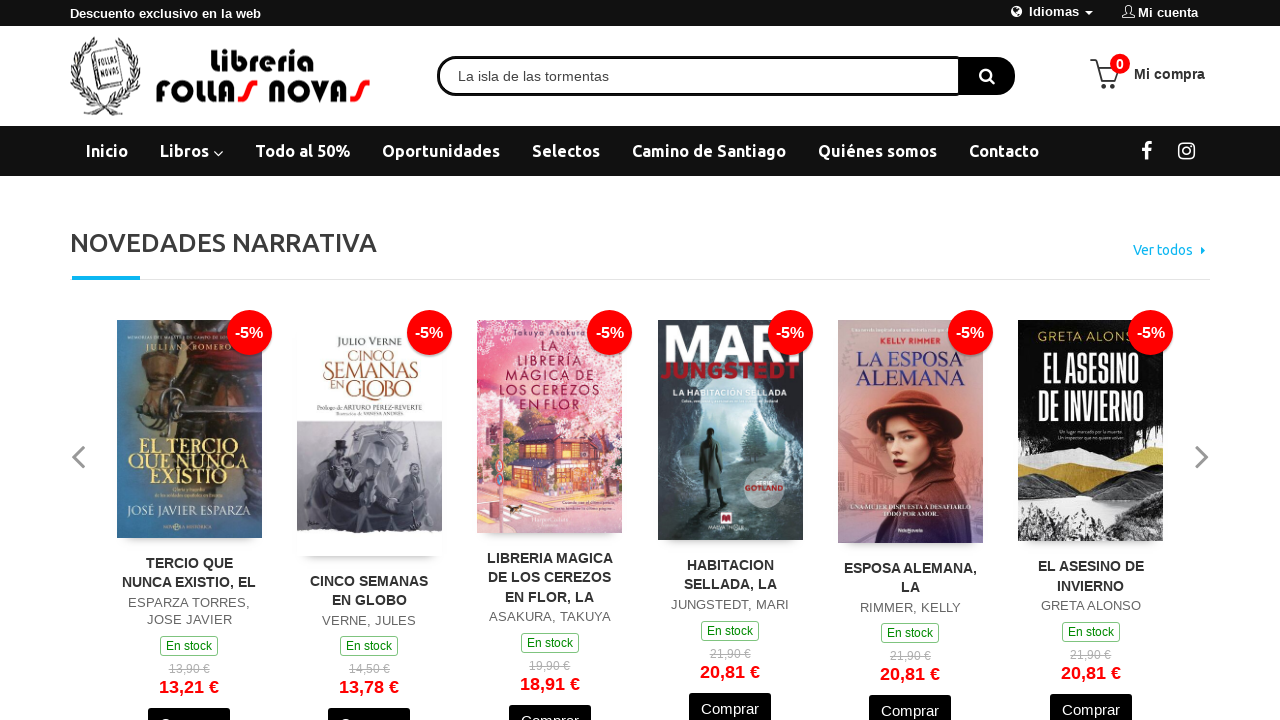

Waited 2 seconds for autocomplete to process
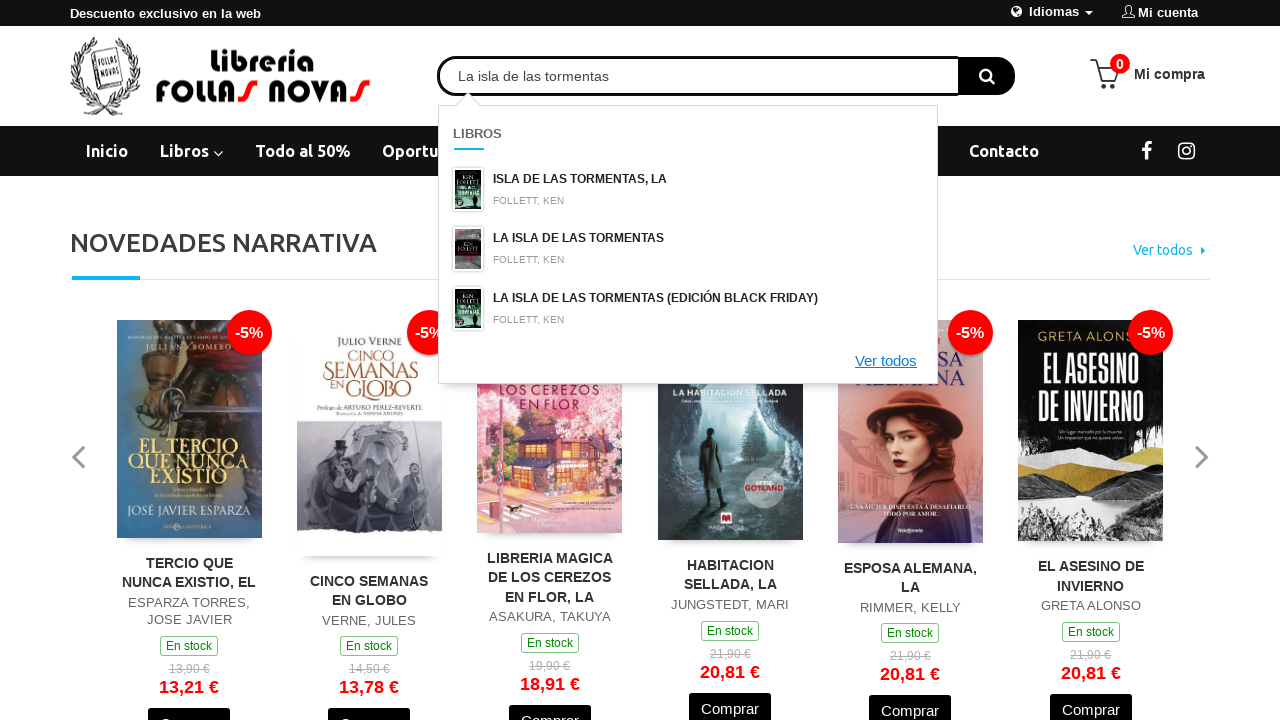

Clicked search button to execute search at (987, 76) on xpath=//*[@id="busqueda"]/button
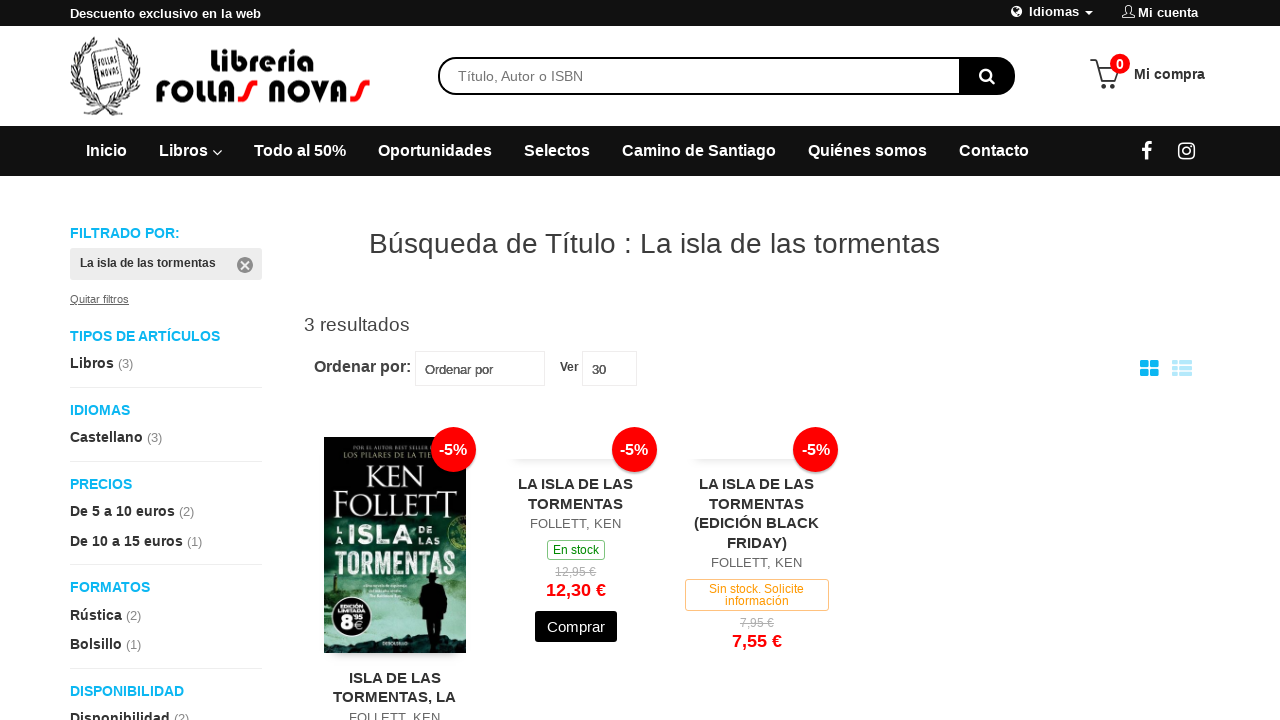

Located search results heading element
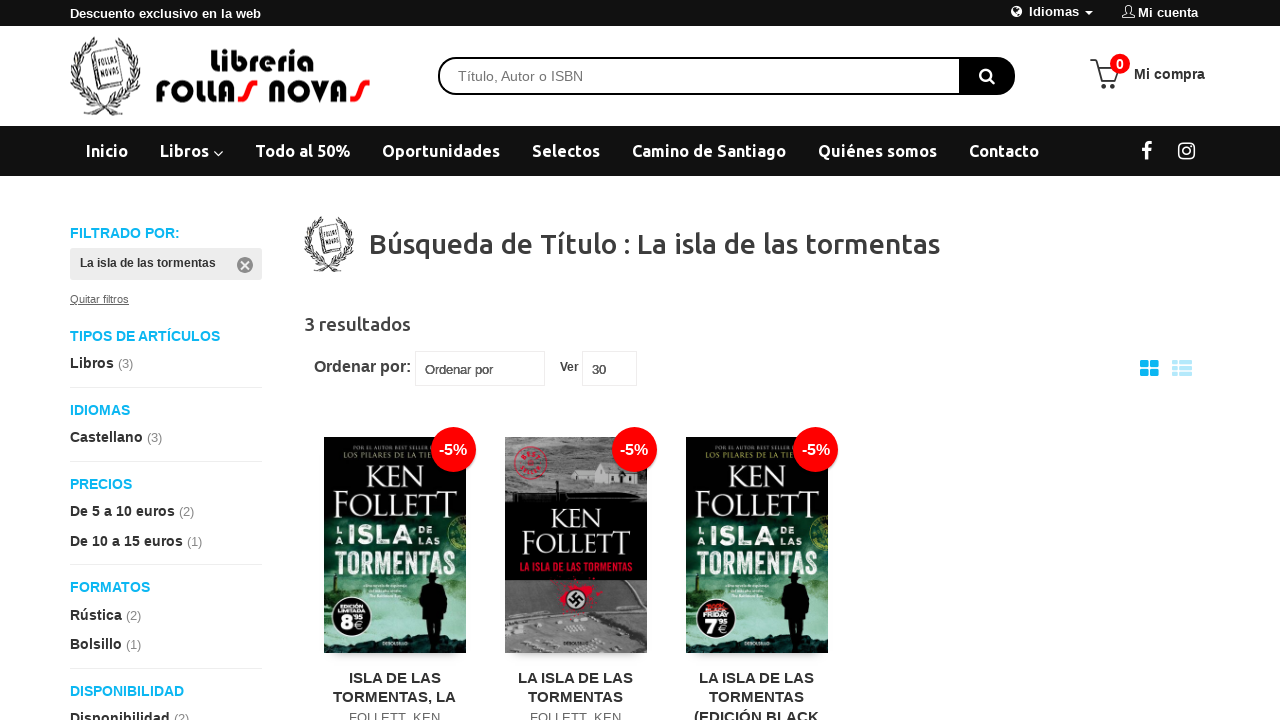

Retrieved and printed search results heading text
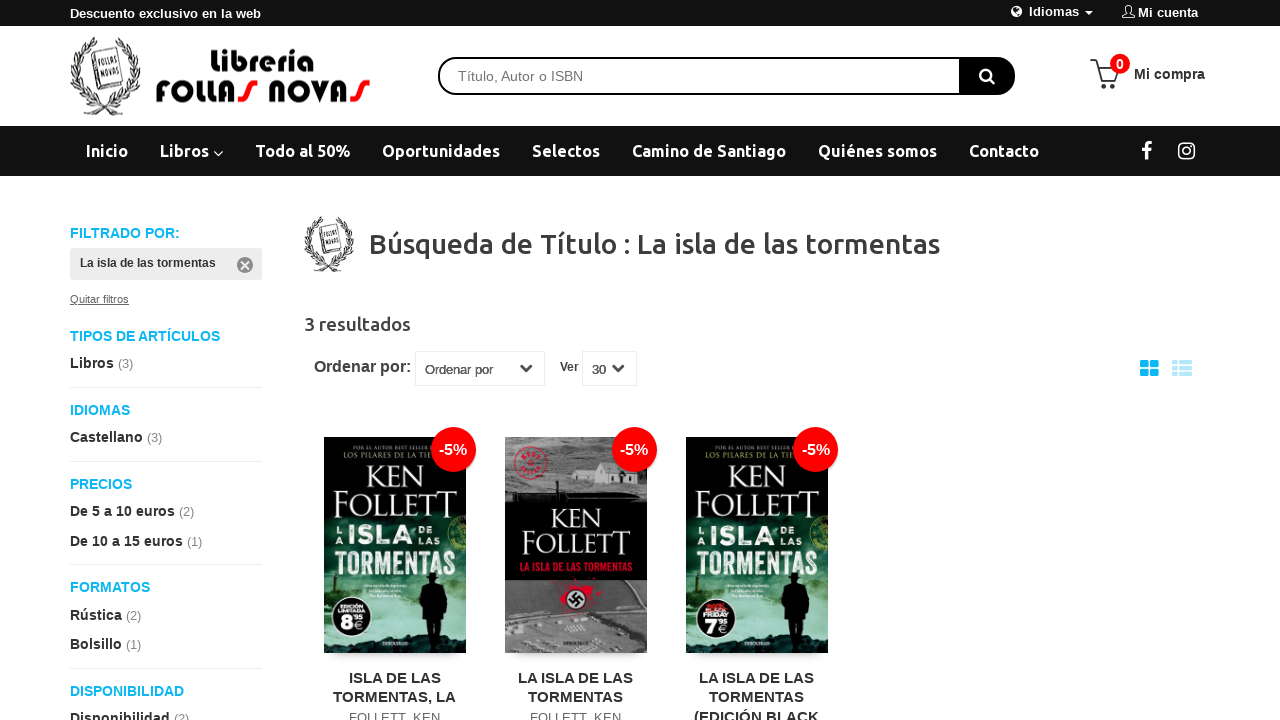

Waited 5 seconds to observe search results
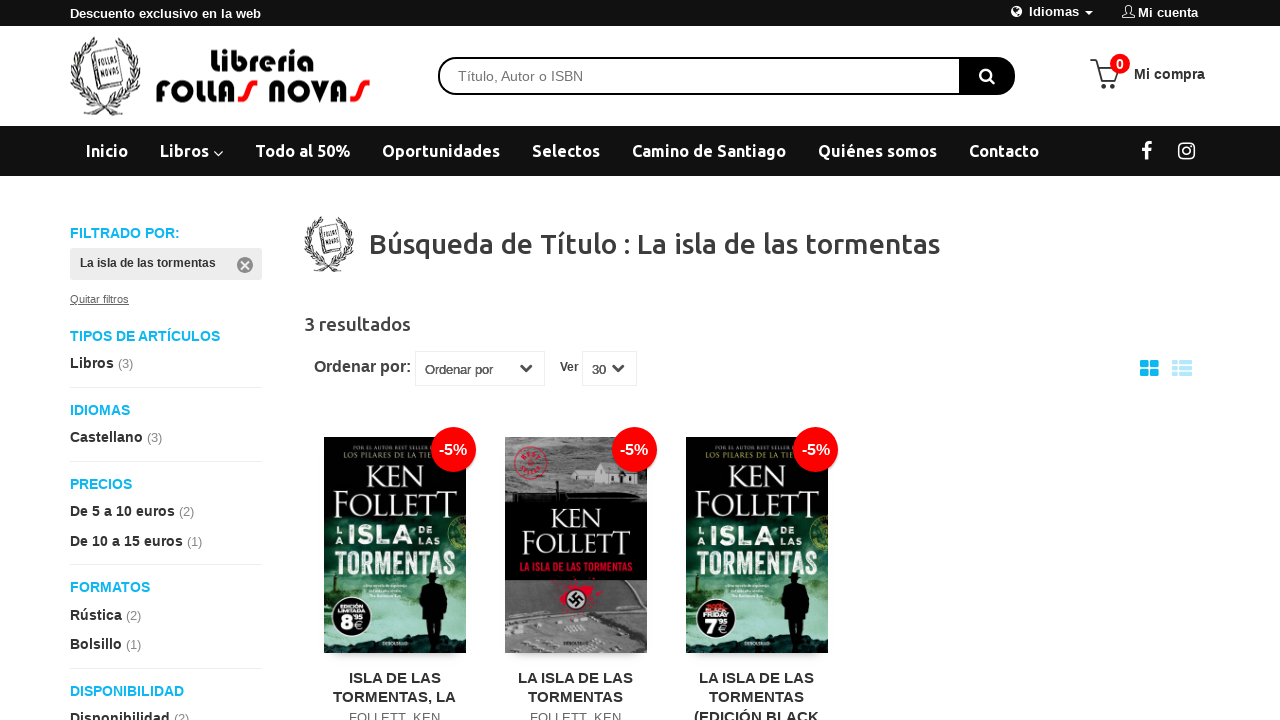

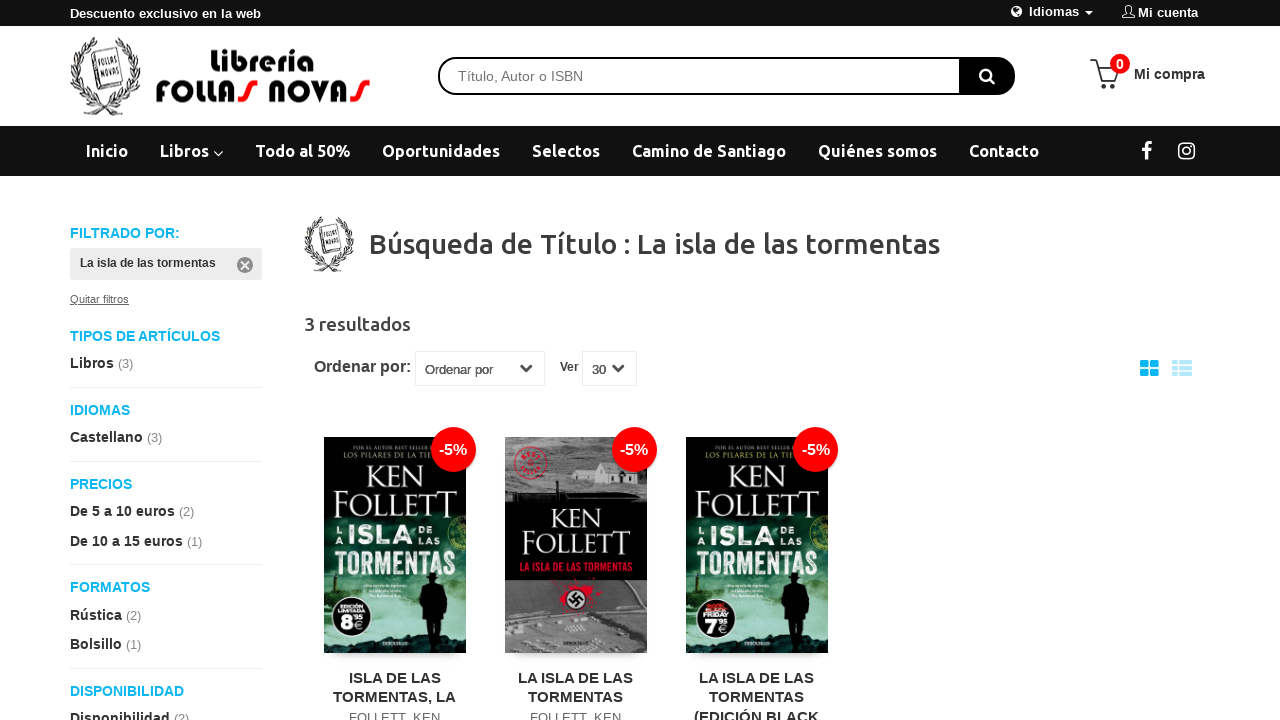